Verifies the page title of the Invoice Generator website

Starting URL: https://invoice-generator.com/

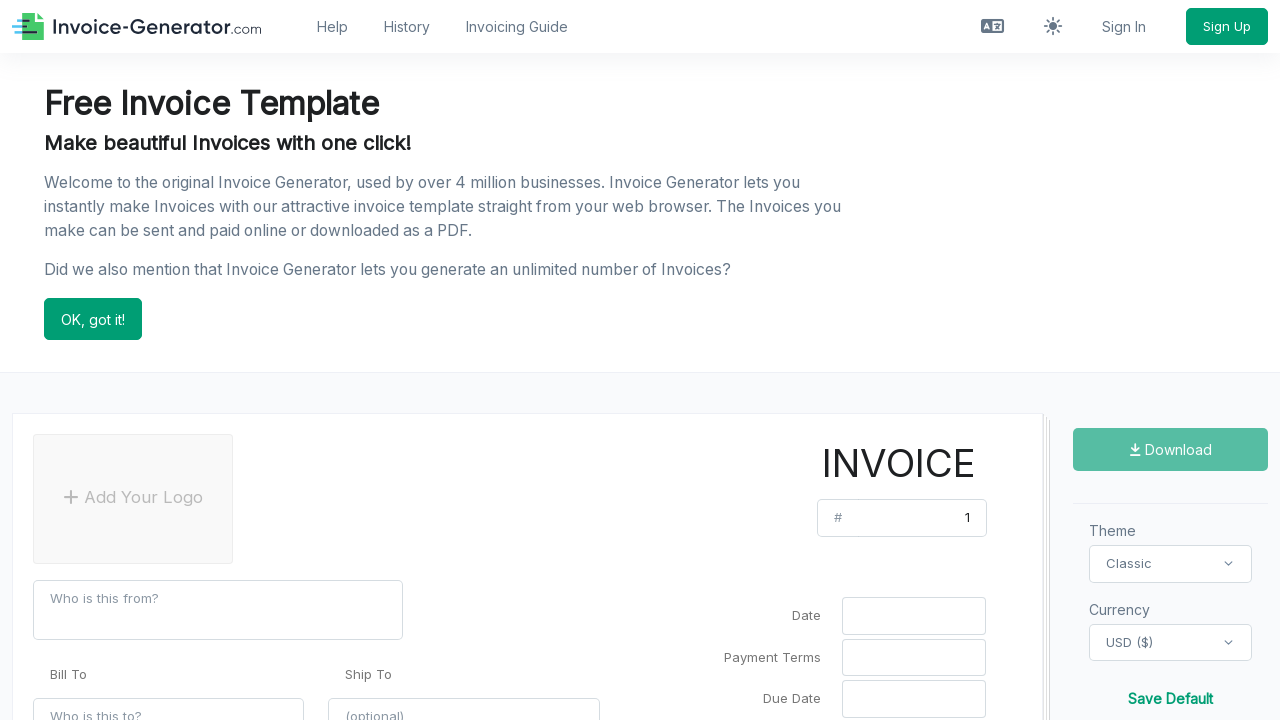

Page loaded to domcontentloaded state
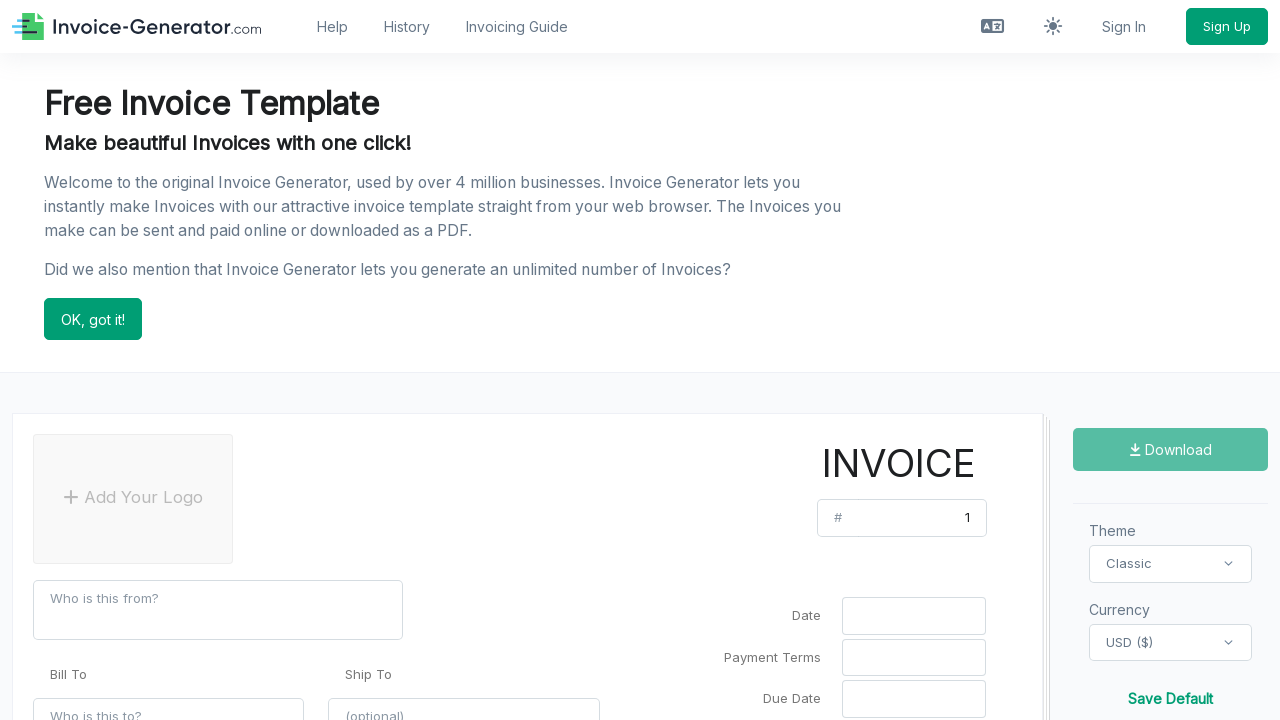

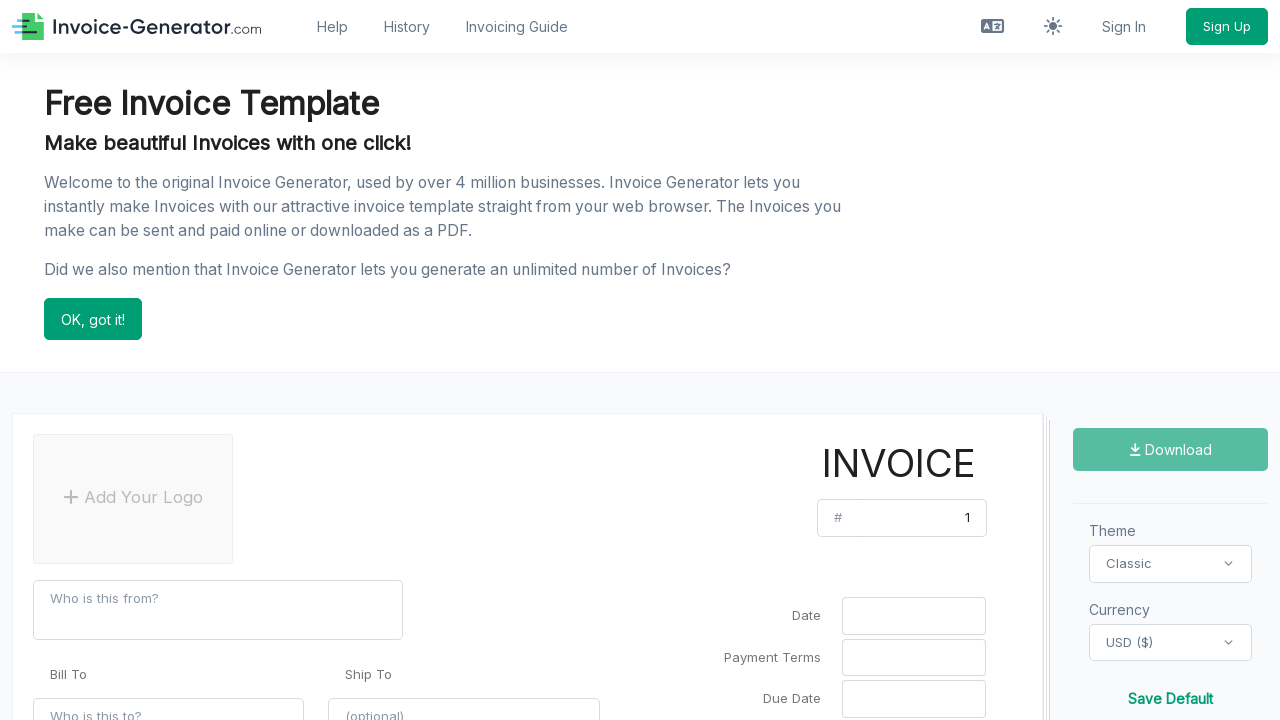